Tests that the complete all checkbox updates state when individual items are completed or cleared

Starting URL: https://demo.playwright.dev/todomvc

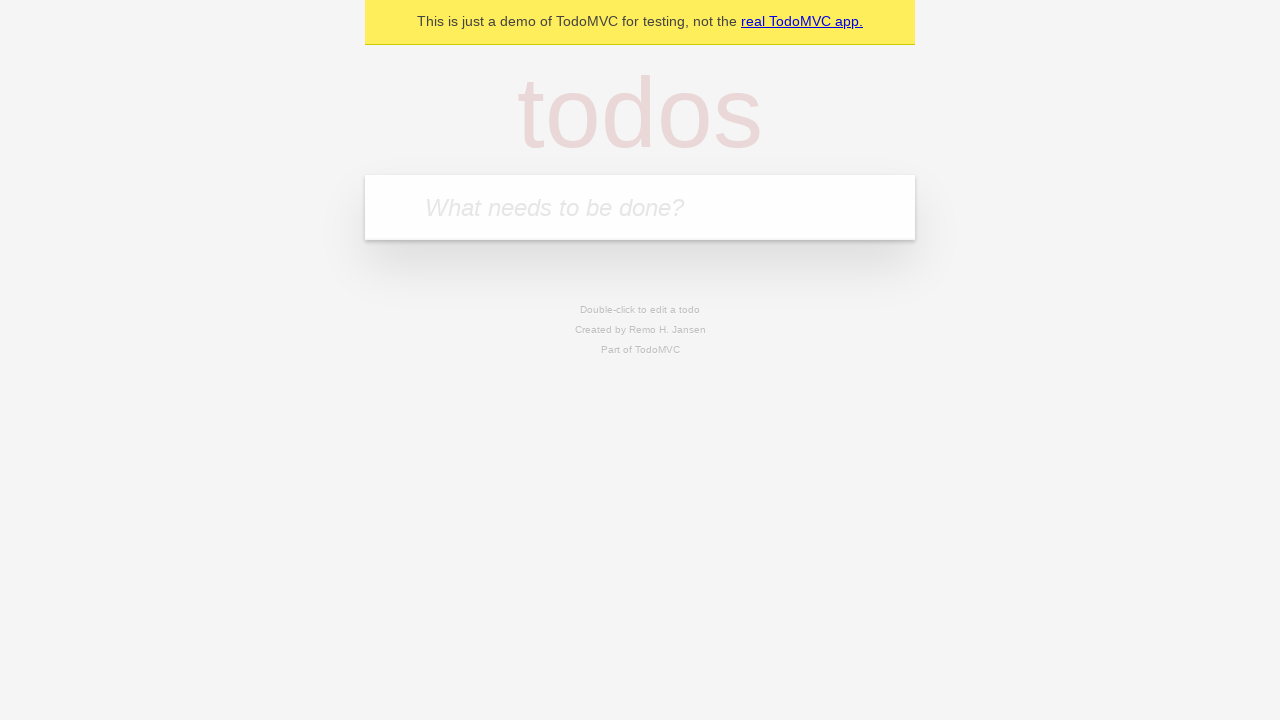

Filled todo input with 'buy some cheese' on internal:attr=[placeholder="What needs to be done?"i]
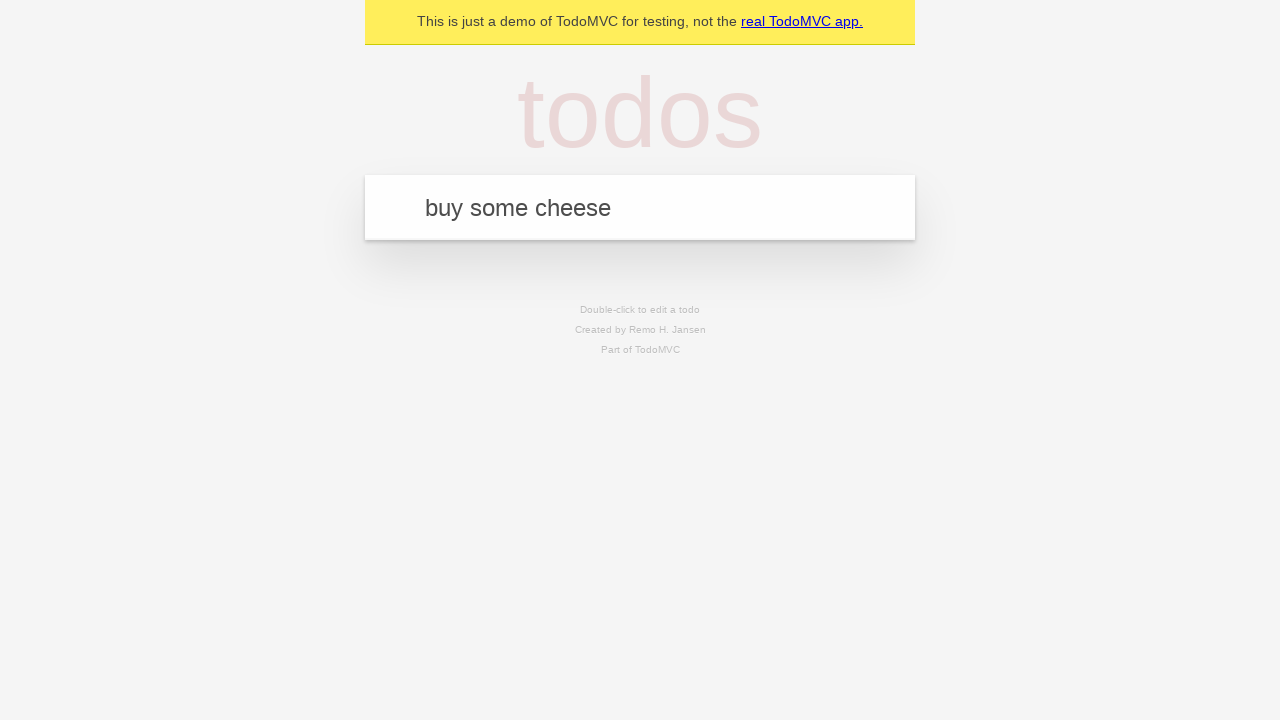

Pressed Enter to add first todo item on internal:attr=[placeholder="What needs to be done?"i]
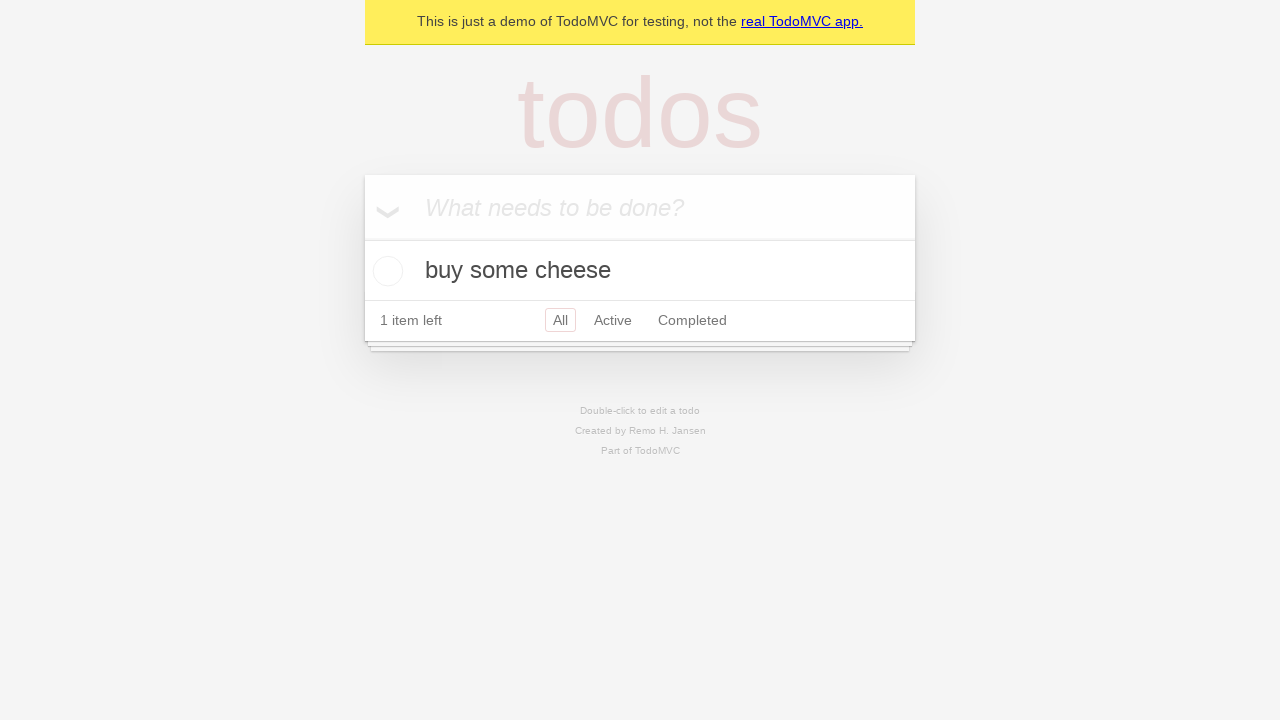

Filled todo input with 'feed the cat' on internal:attr=[placeholder="What needs to be done?"i]
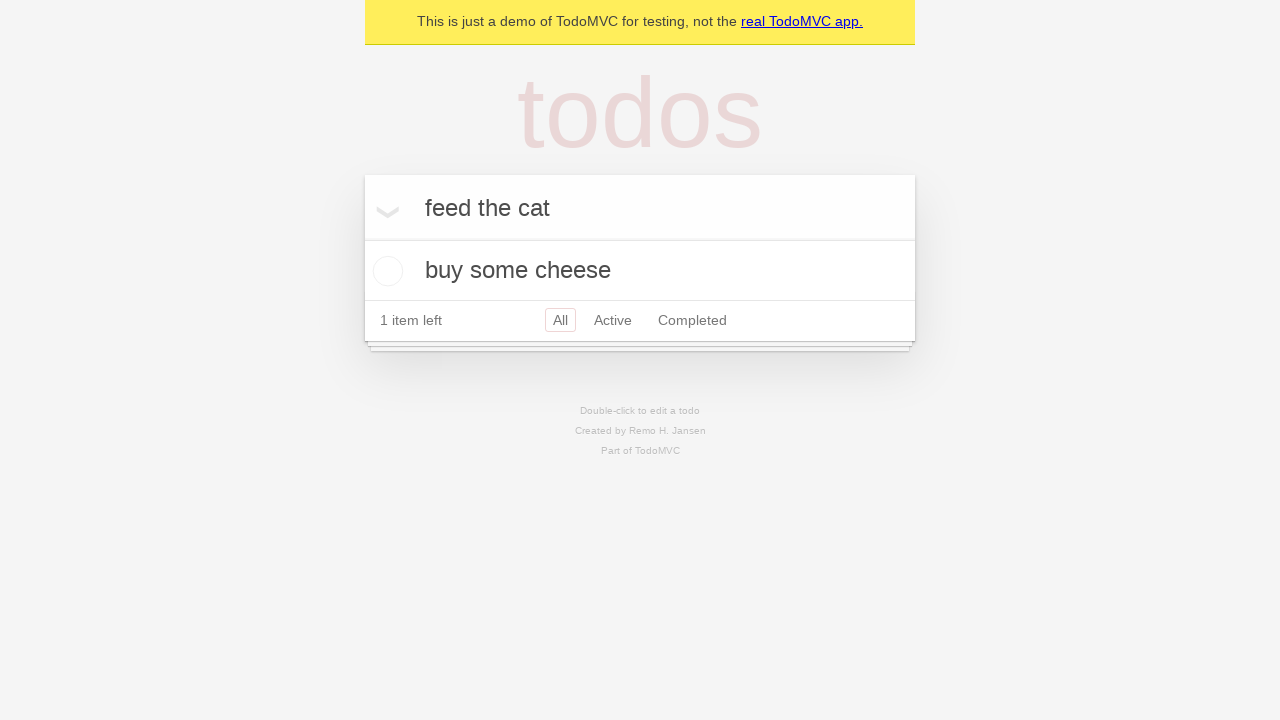

Pressed Enter to add second todo item on internal:attr=[placeholder="What needs to be done?"i]
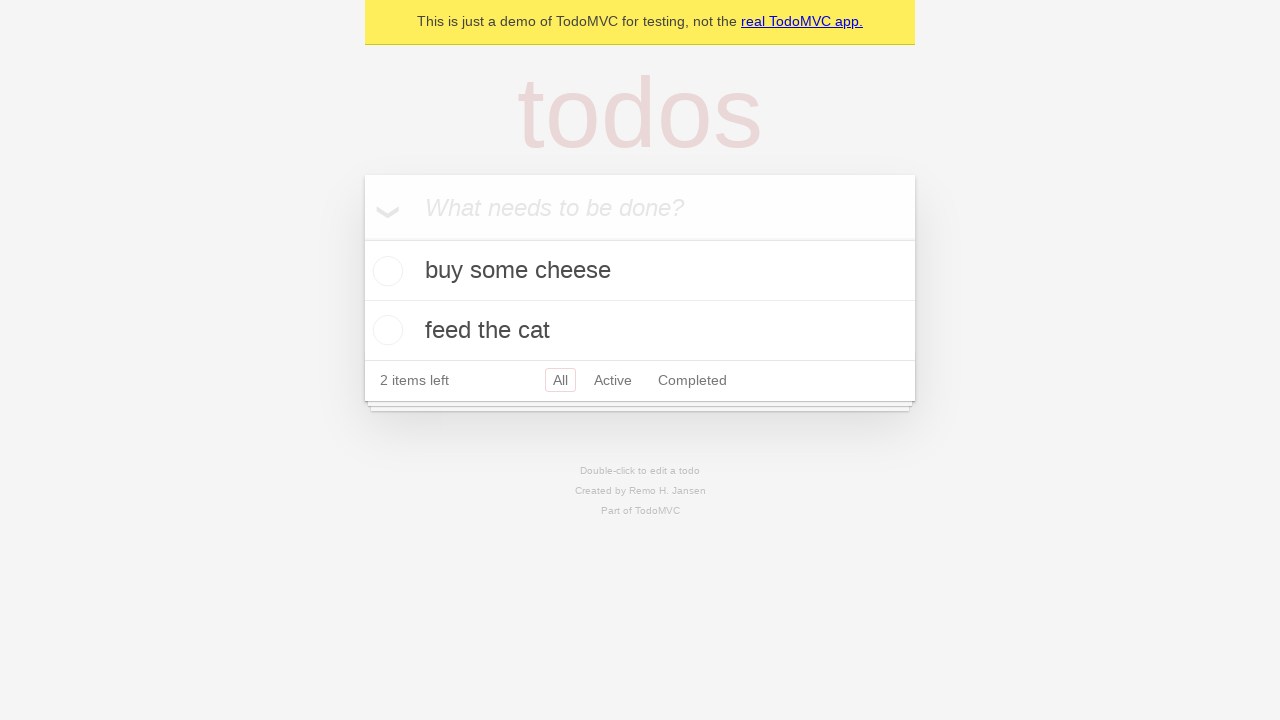

Filled todo input with 'book a doctors appointment' on internal:attr=[placeholder="What needs to be done?"i]
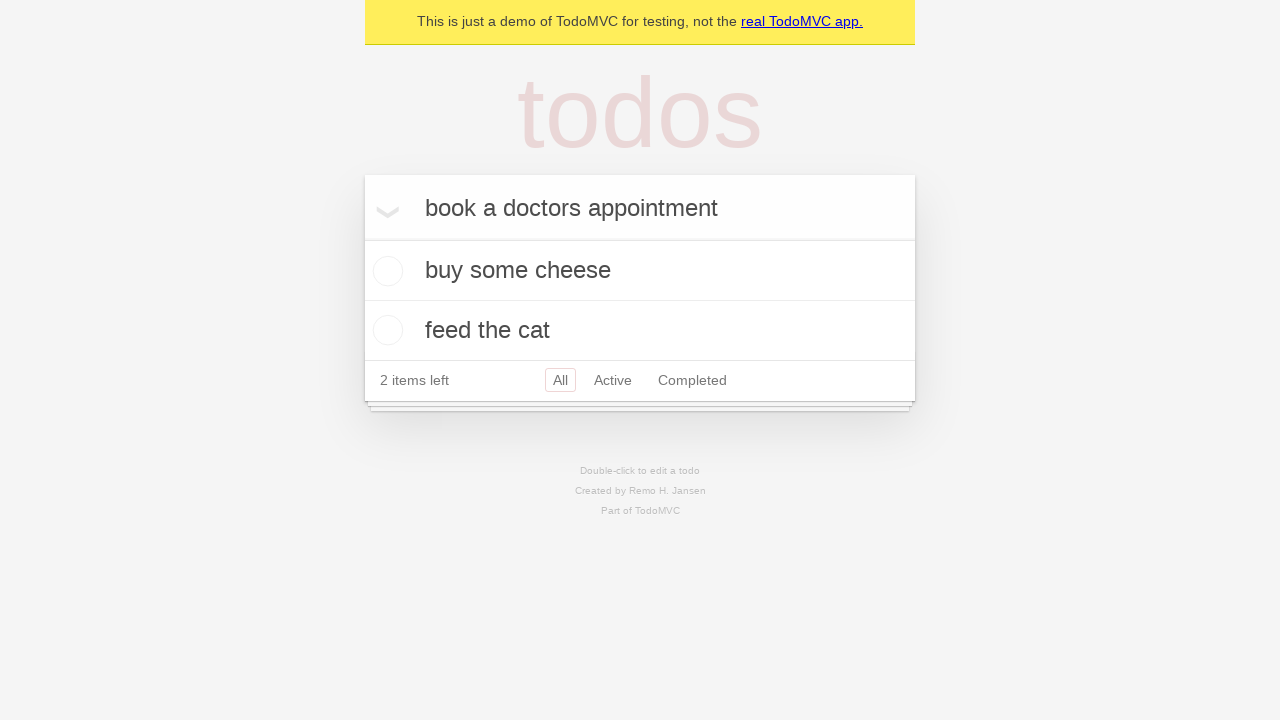

Pressed Enter to add third todo item on internal:attr=[placeholder="What needs to be done?"i]
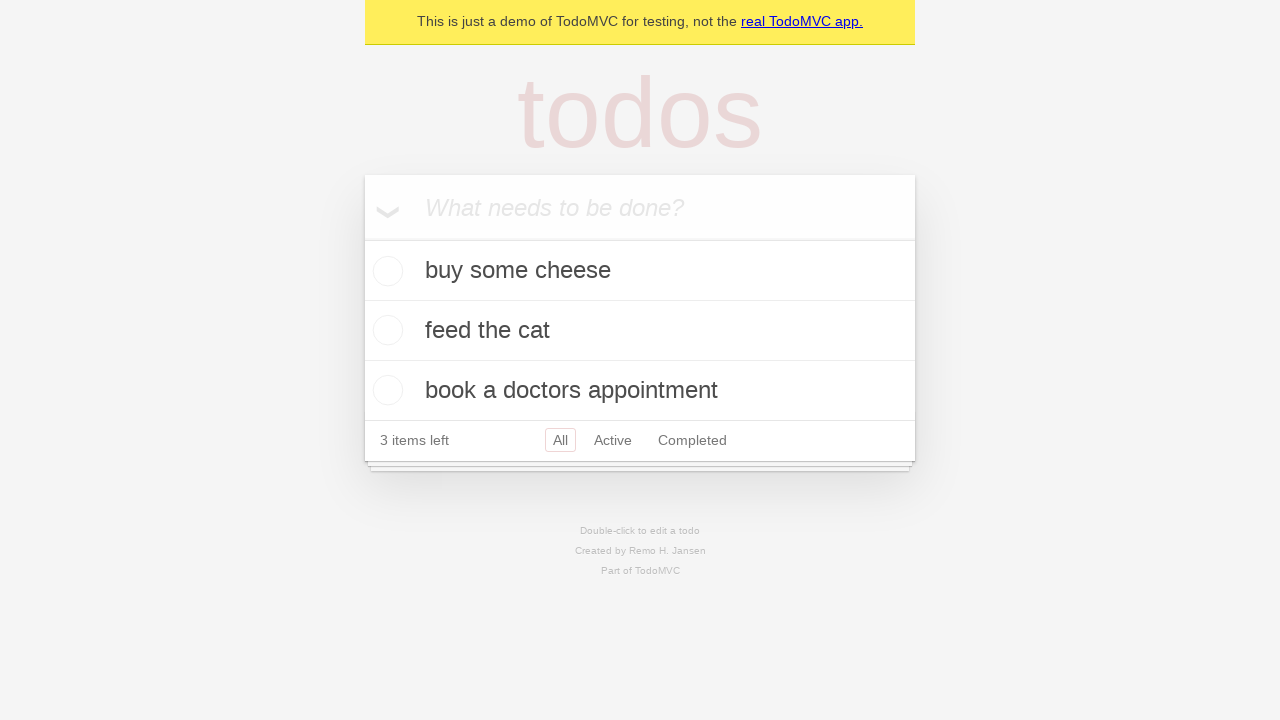

Checked the 'Mark all as complete' checkbox at (362, 238) on internal:label="Mark all as complete"i
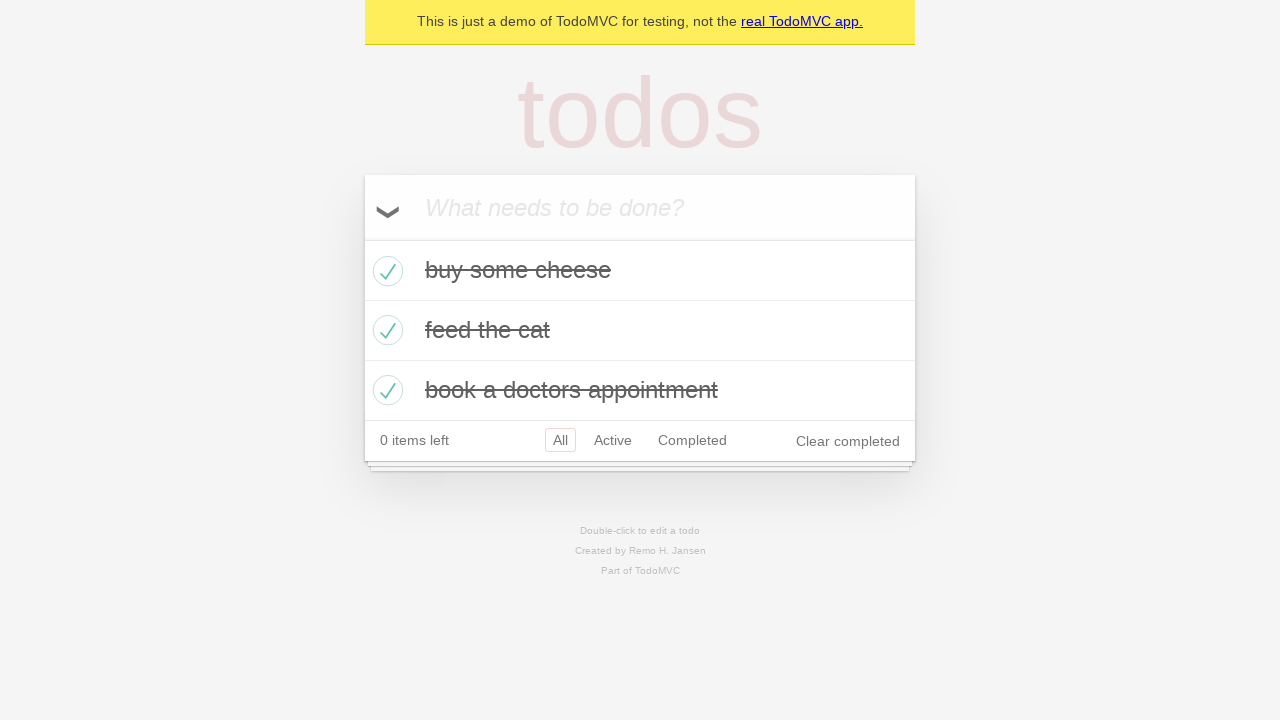

Unchecked the first todo item at (385, 271) on internal:testid=[data-testid="todo-item"s] >> nth=0 >> internal:role=checkbox
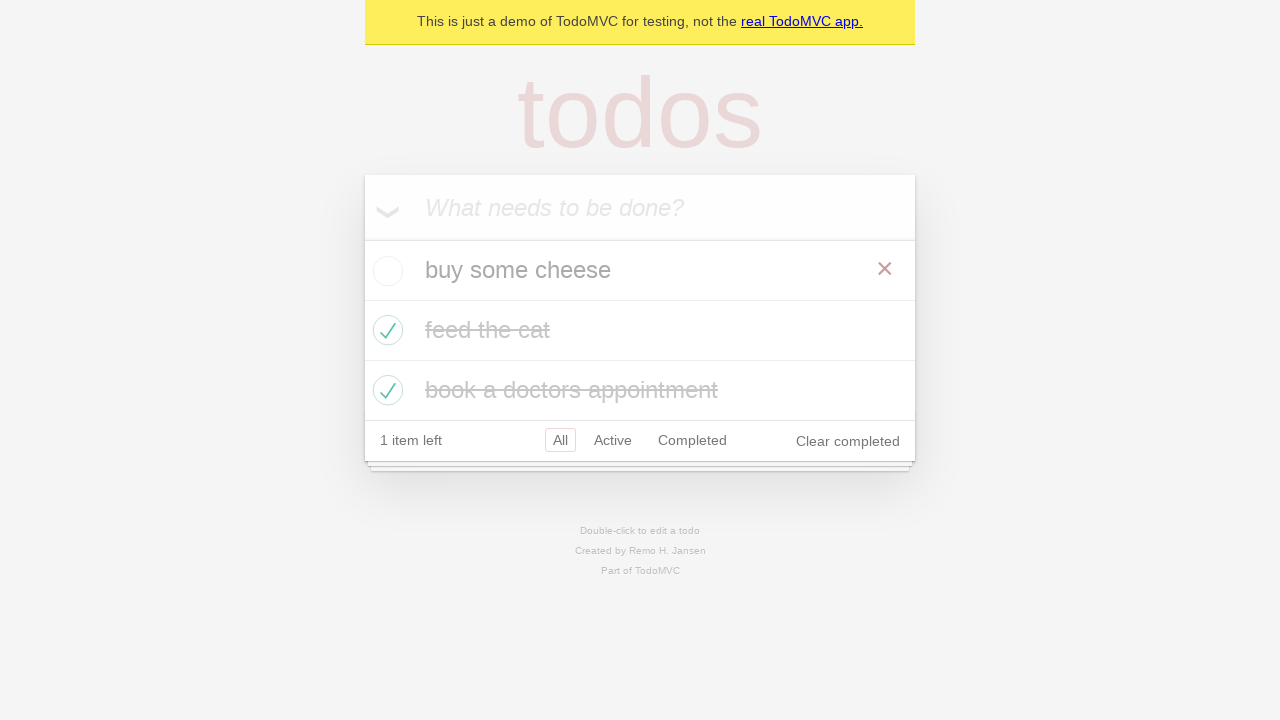

Re-checked the first todo item at (385, 271) on internal:testid=[data-testid="todo-item"s] >> nth=0 >> internal:role=checkbox
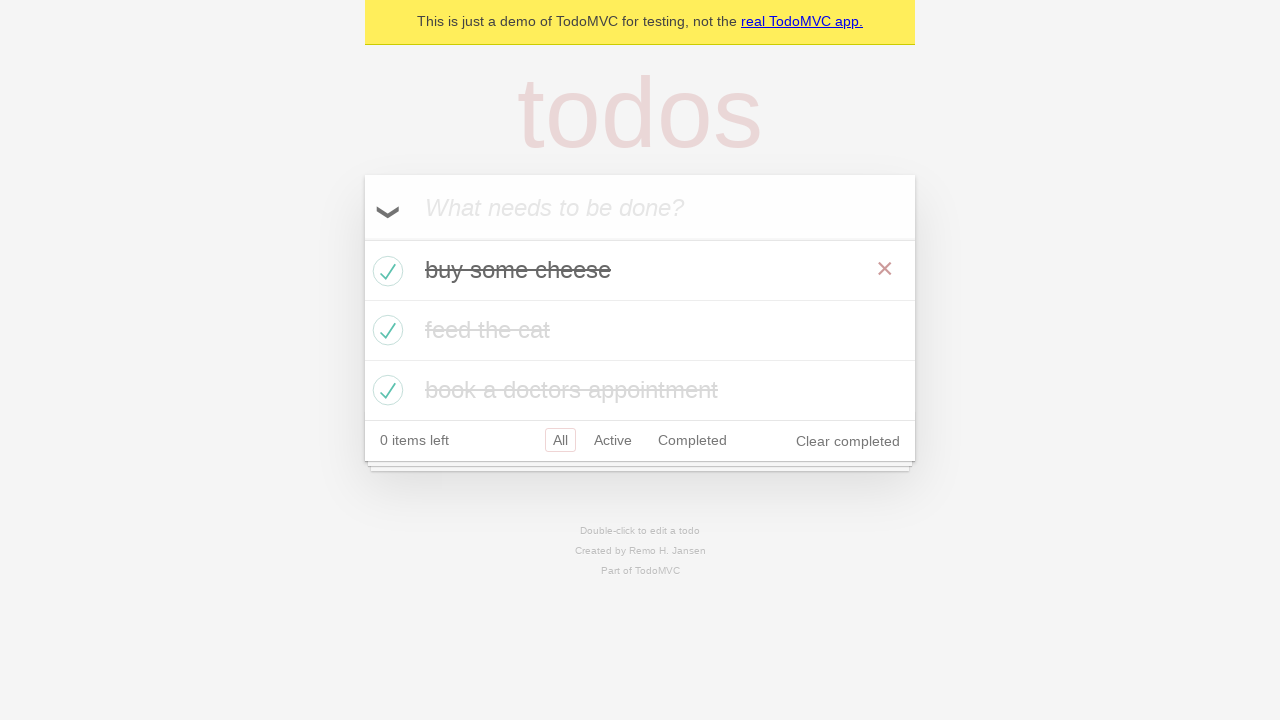

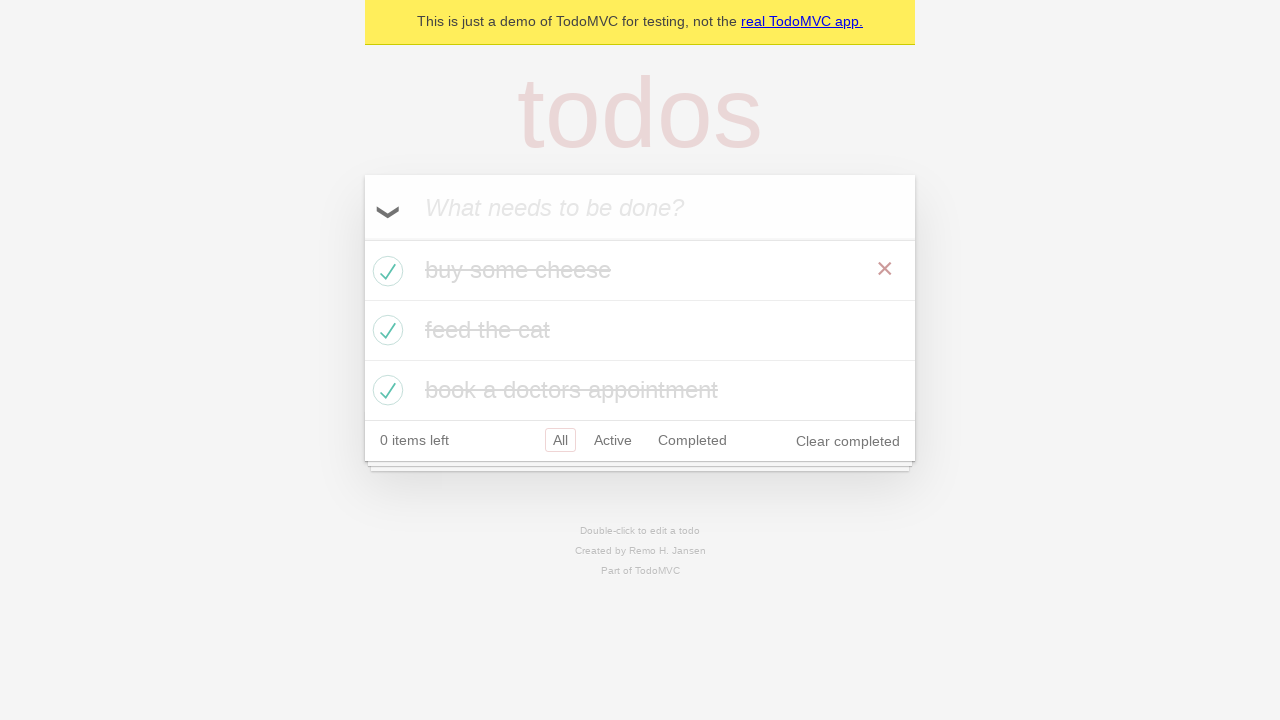